Tests scrolling to an element and filling form fields with name and date information

Starting URL: https://formy-project.herokuapp.com/scroll

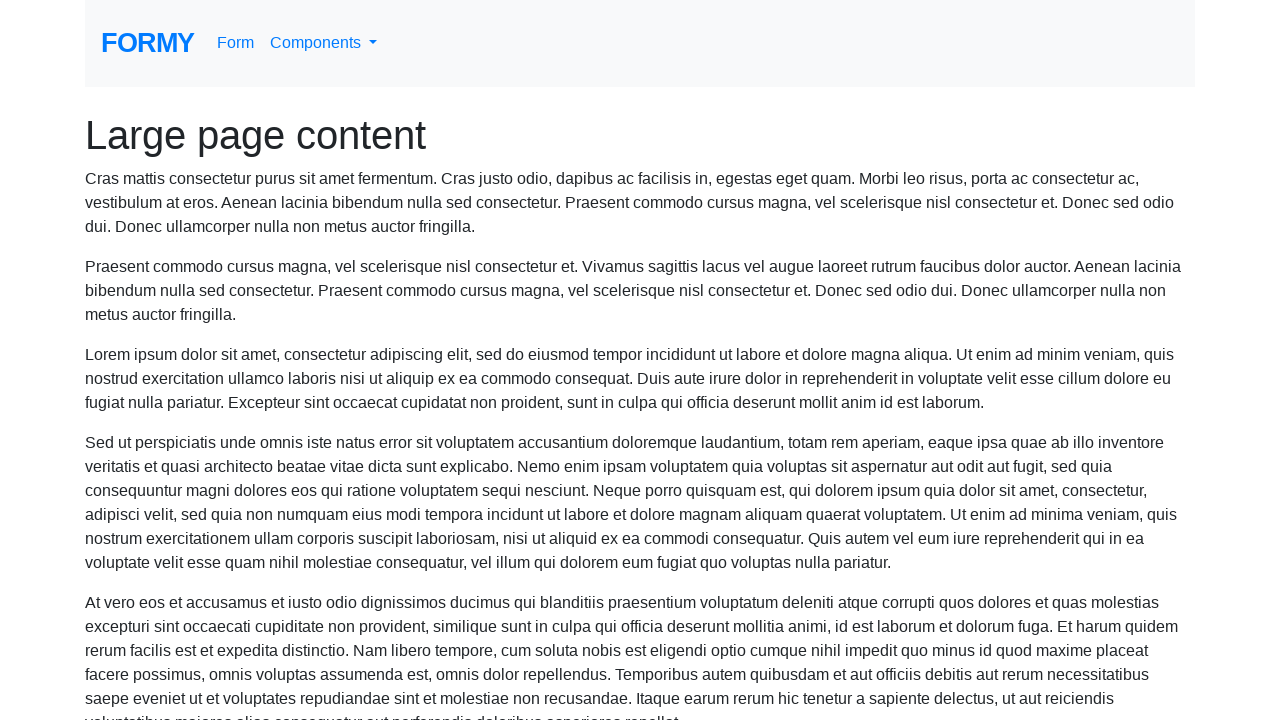

Located name field element
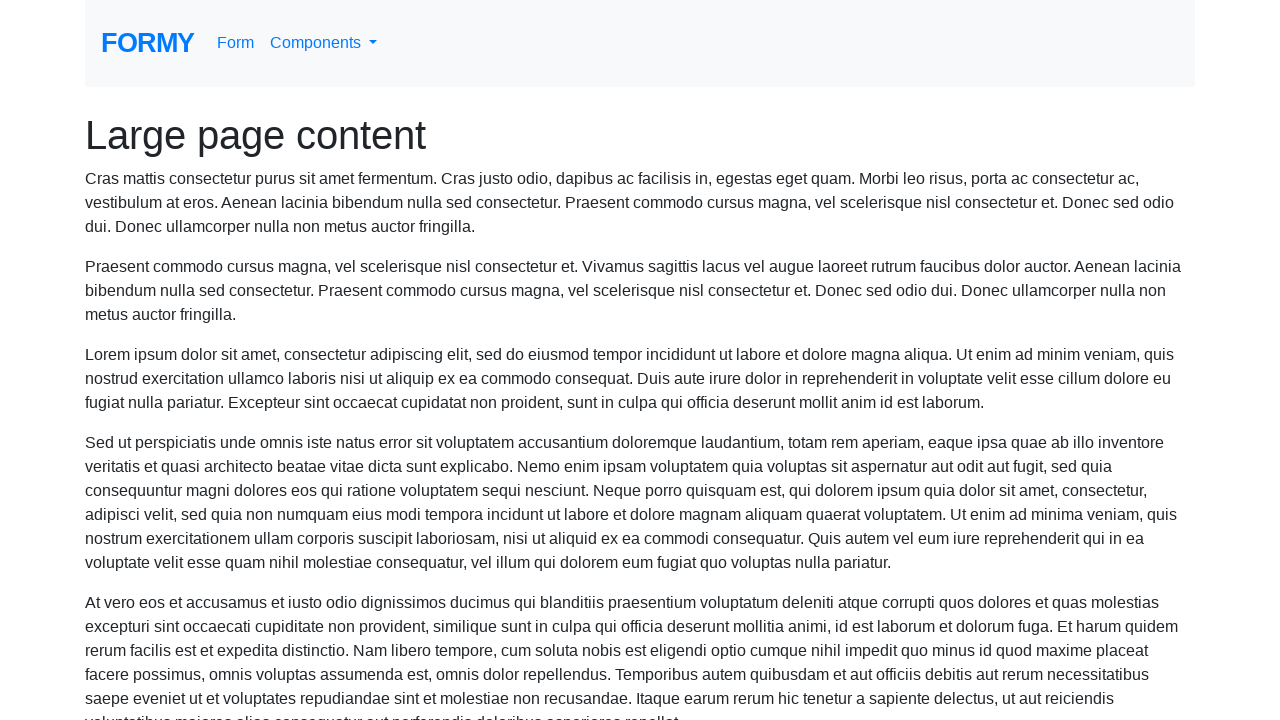

Scrolled to name field
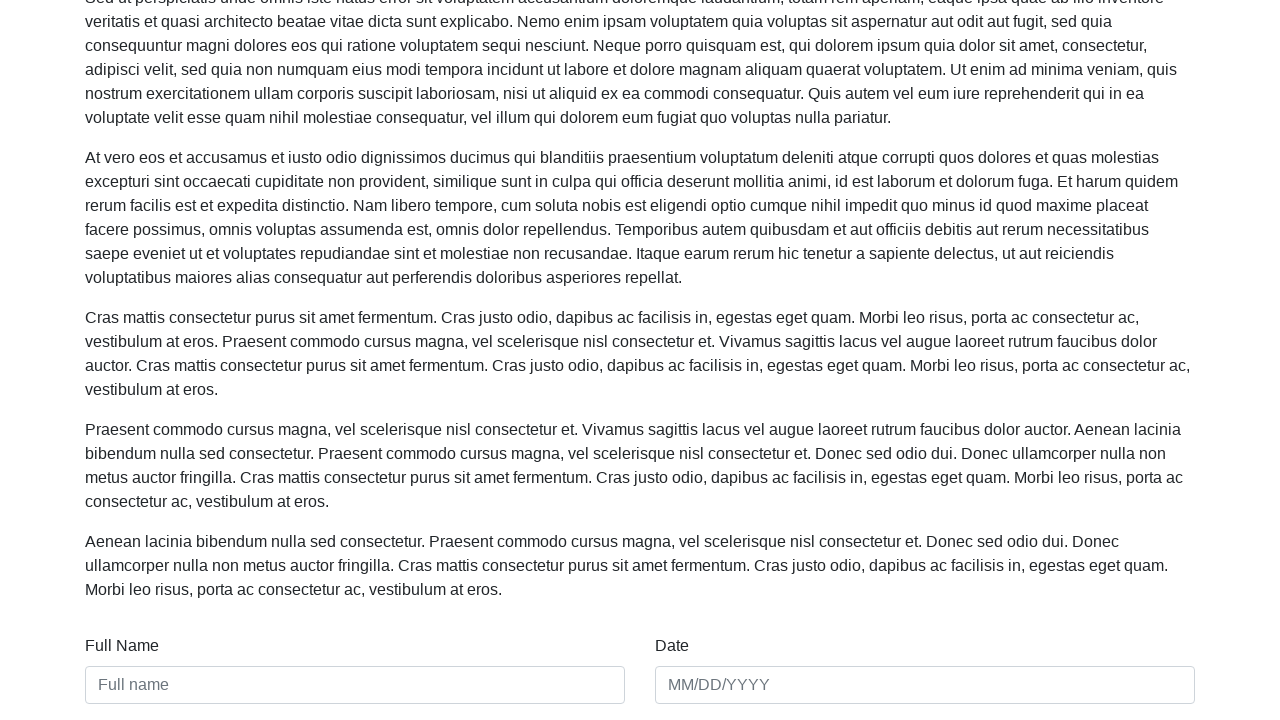

Filled name field with 'Danijel Katc' on #name
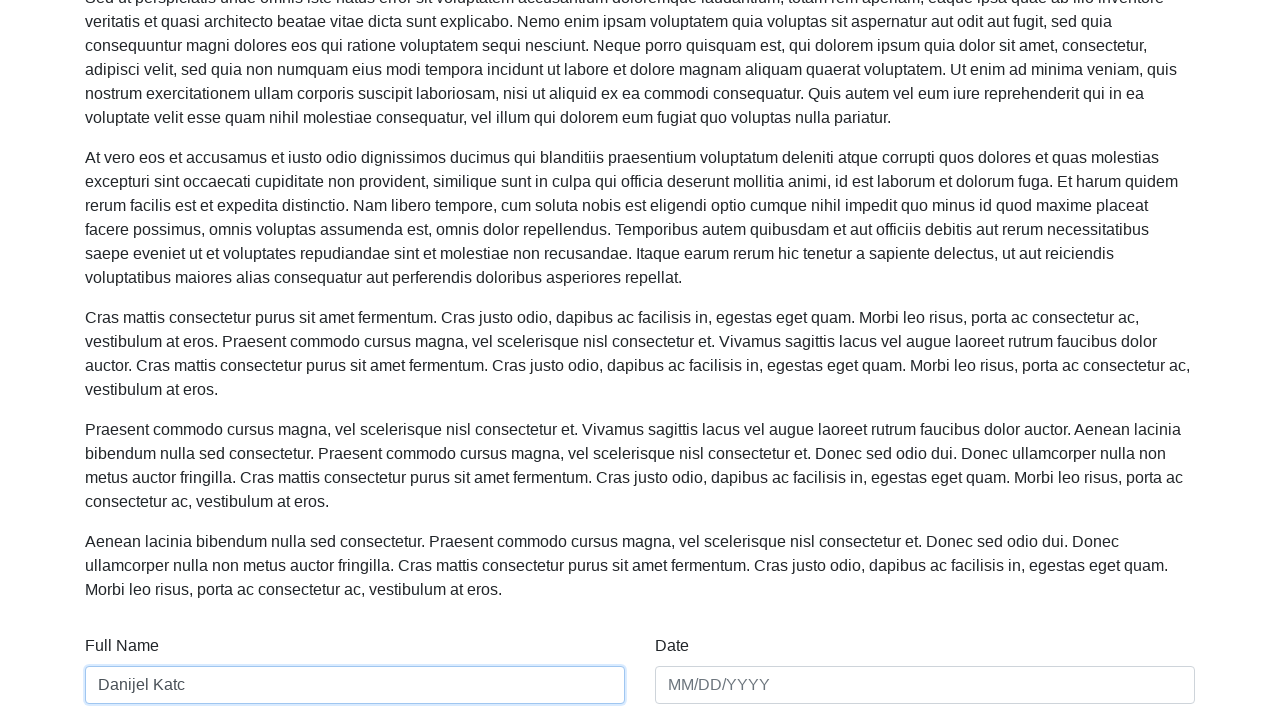

Filled date field with '2019-09-18' on #date
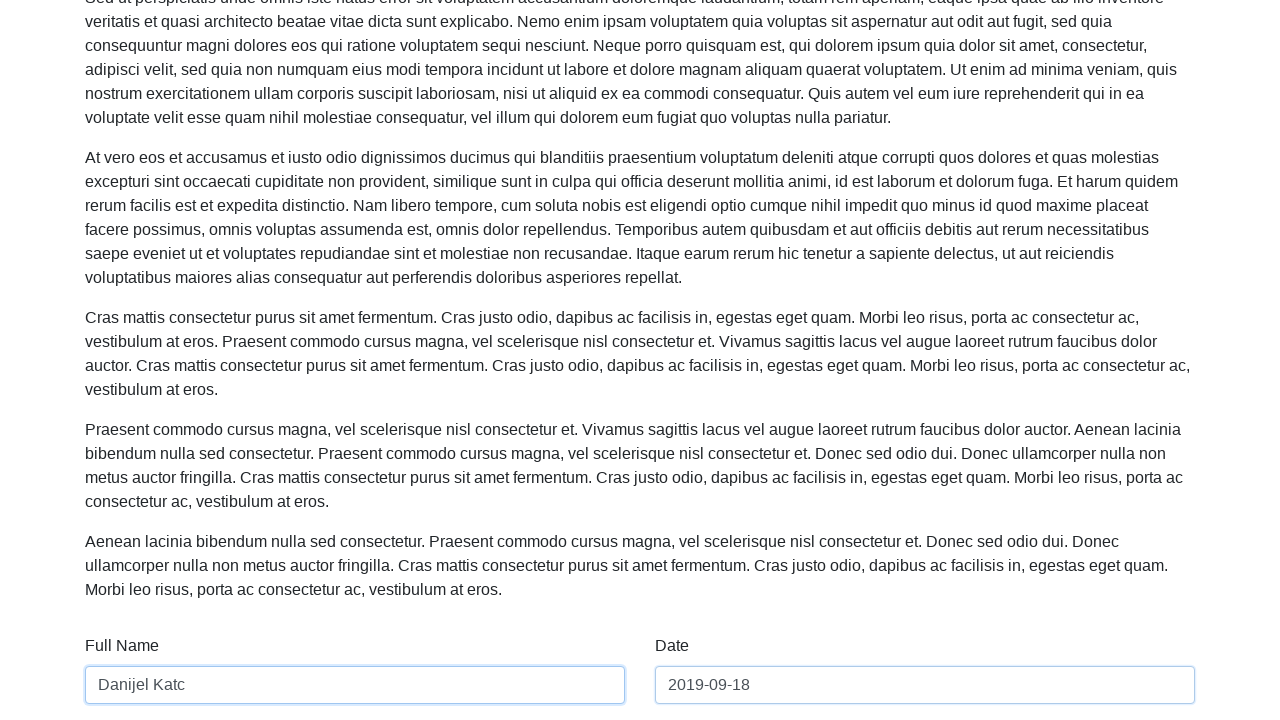

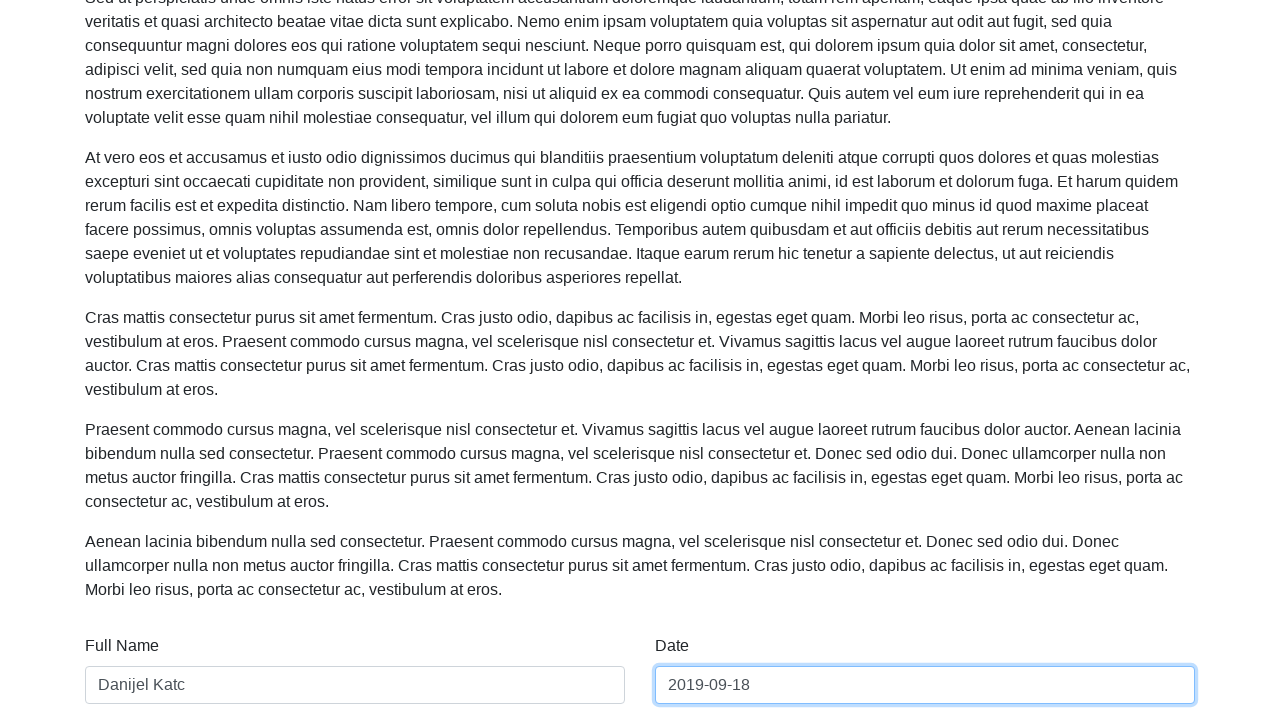